Clicks the Contact menu item on the homepage

Starting URL: https://www.demoblaze.com/

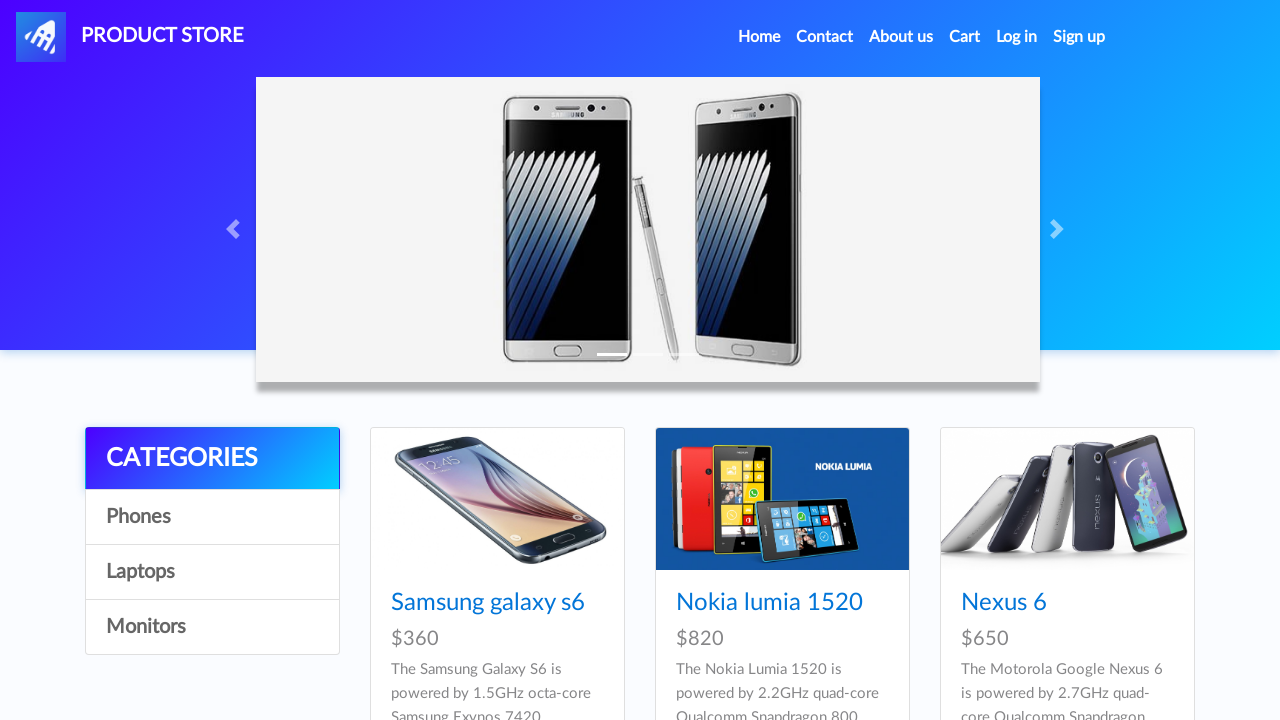

Navigated to https://www.demoblaze.com/
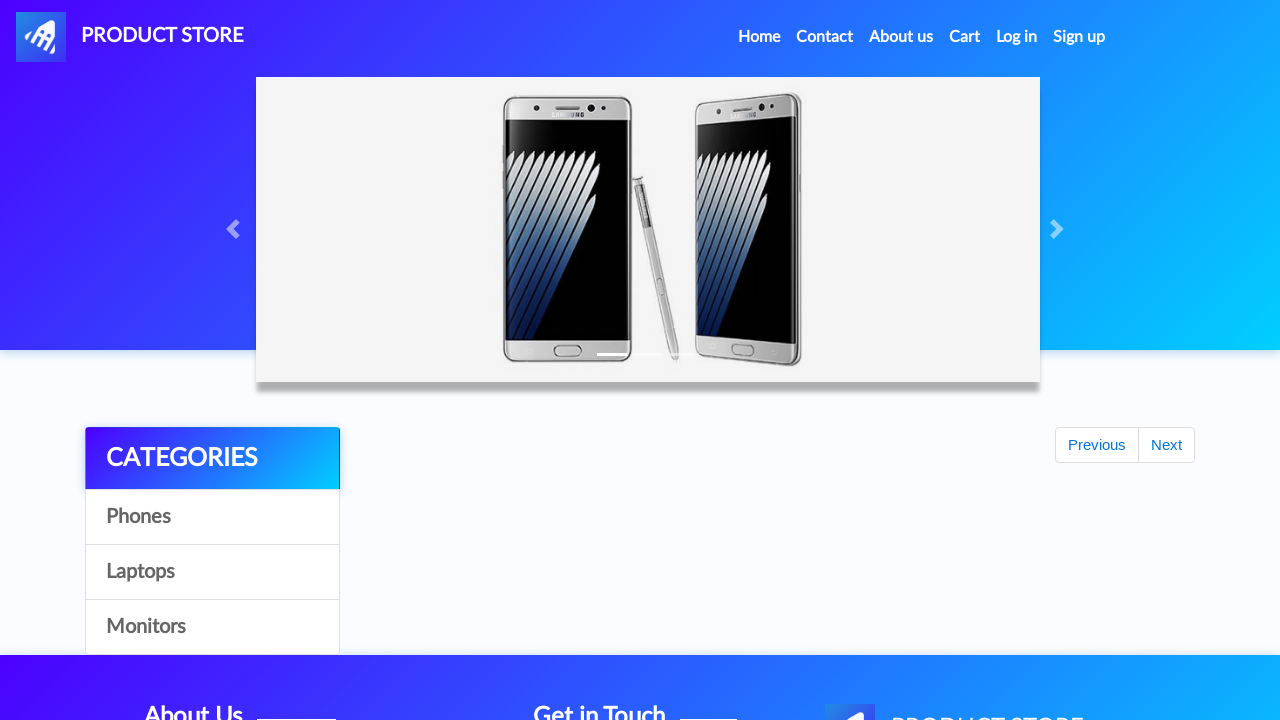

Clicked the Contact menu item at (825, 37) on xpath=//a[.='Contact']
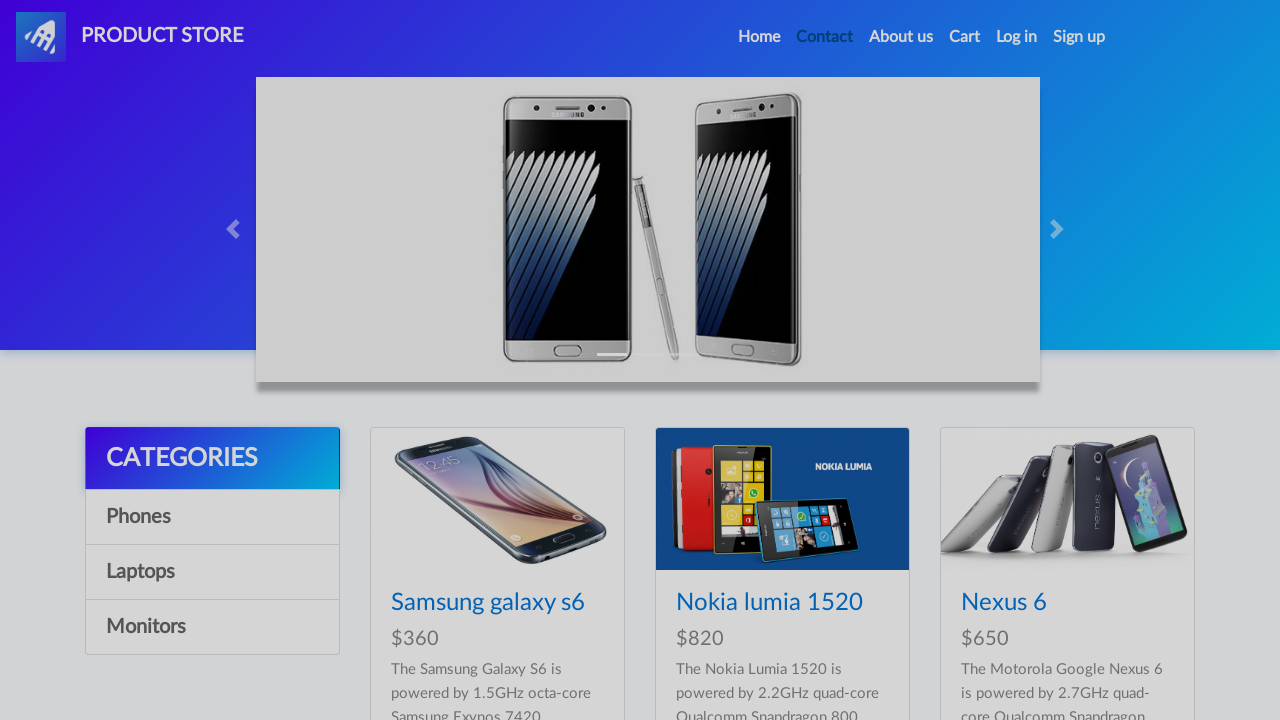

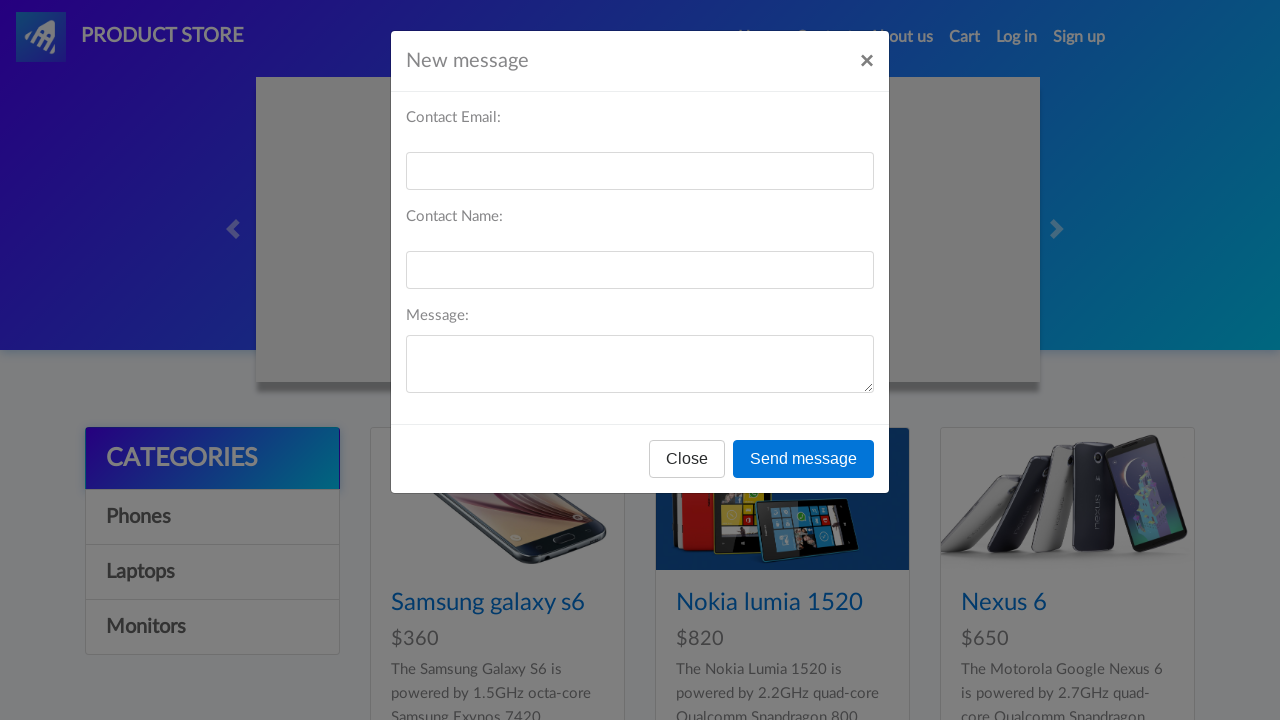